Tests a practice form submission by filling in name, email, password fields, selecting options from dropdown and radio buttons, and submitting the form to verify success message

Starting URL: https://rahulshettyacademy.com/angularpractice/

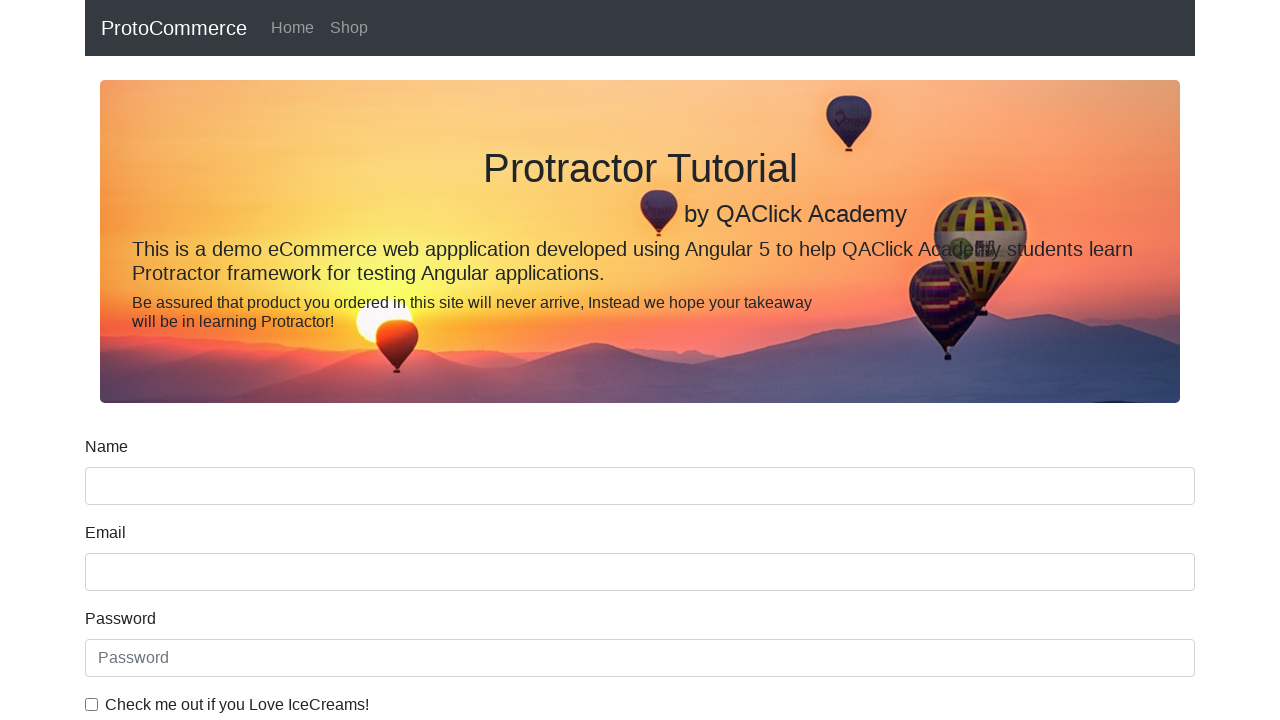

Filled name field with 'ashutoshh' on input[name='name']
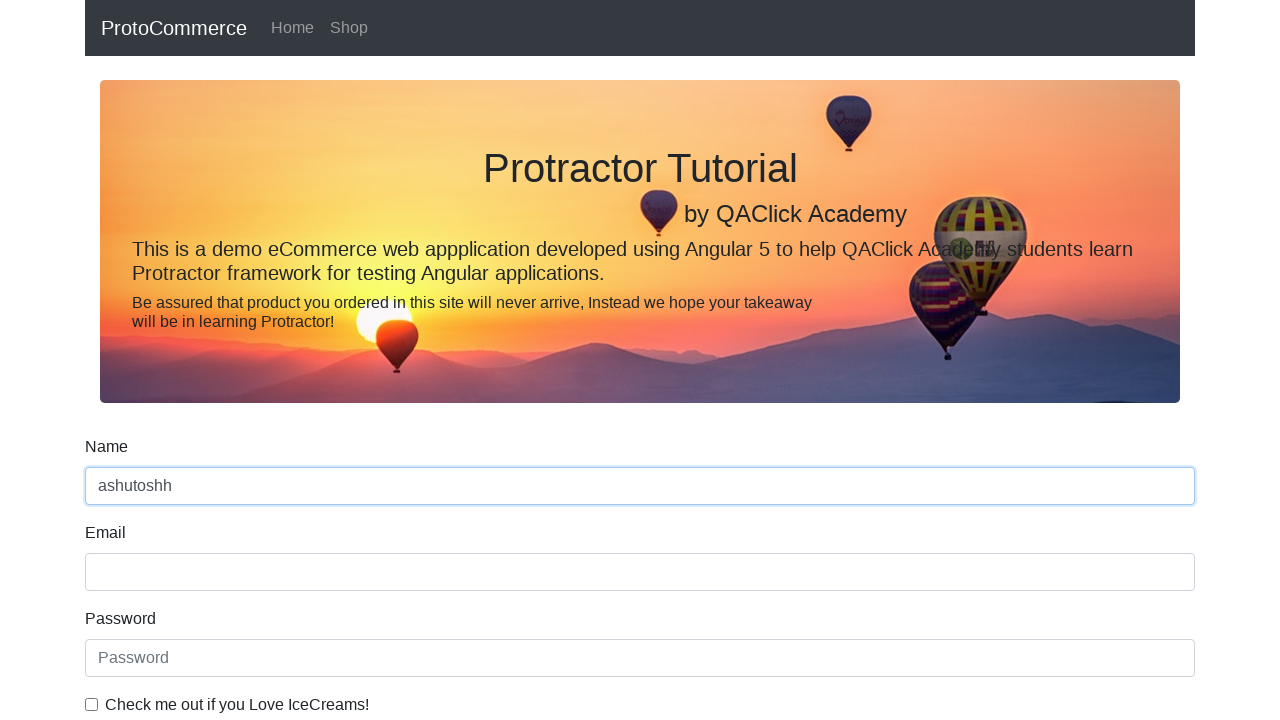

Filled email field with 'ashutoshh@linux.com' on input[name='email']
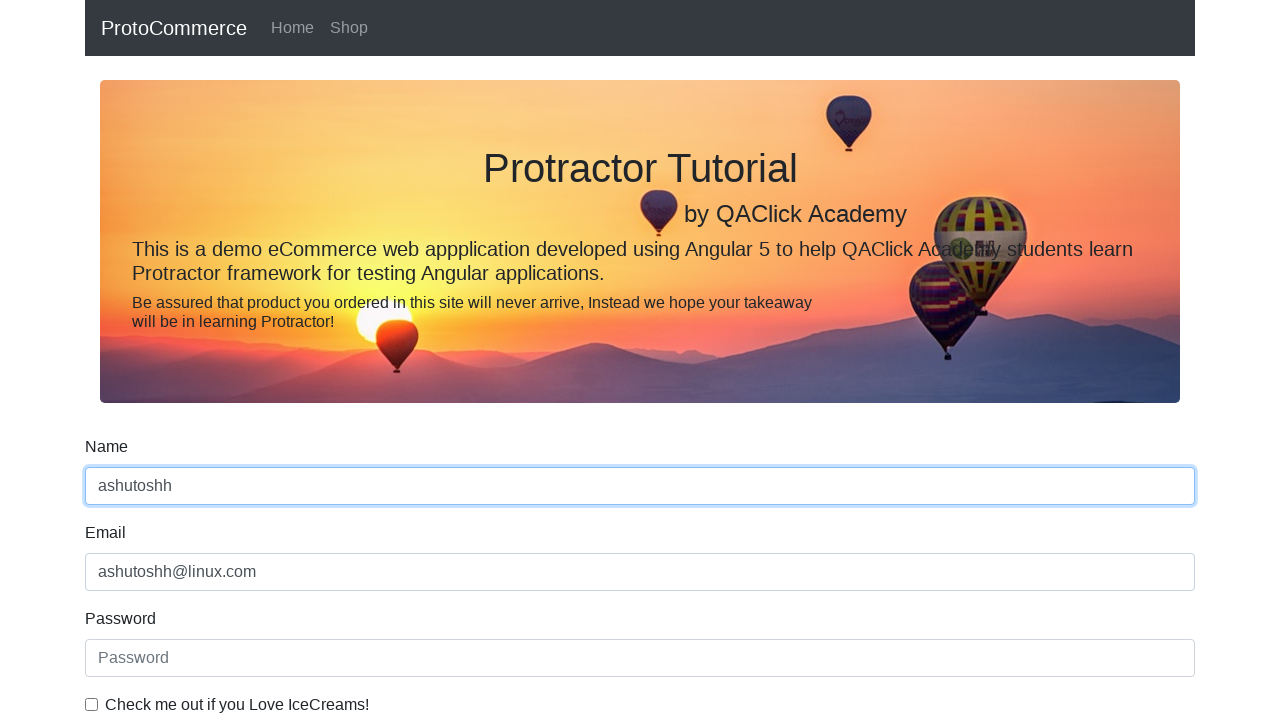

Filled password field with 'HelloCloud@123' on #exampleInputPassword1
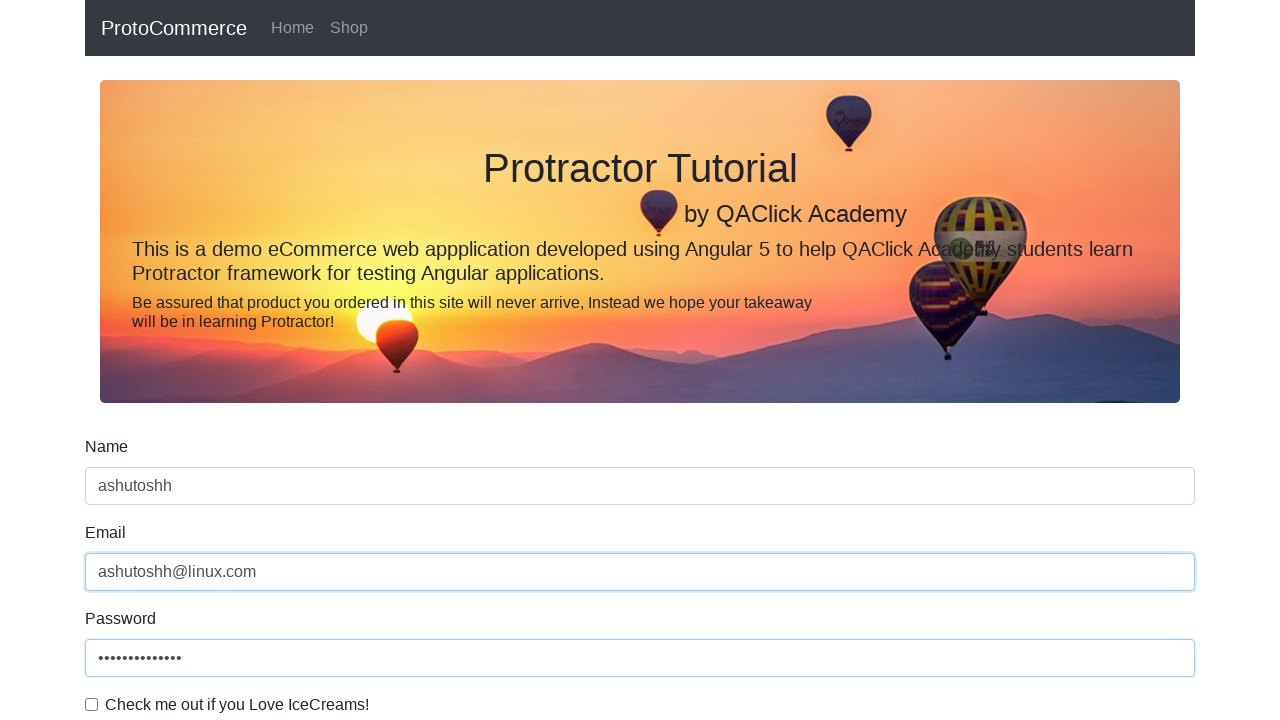

Clicked the checkbox to agree to terms at (92, 704) on #exampleCheck1
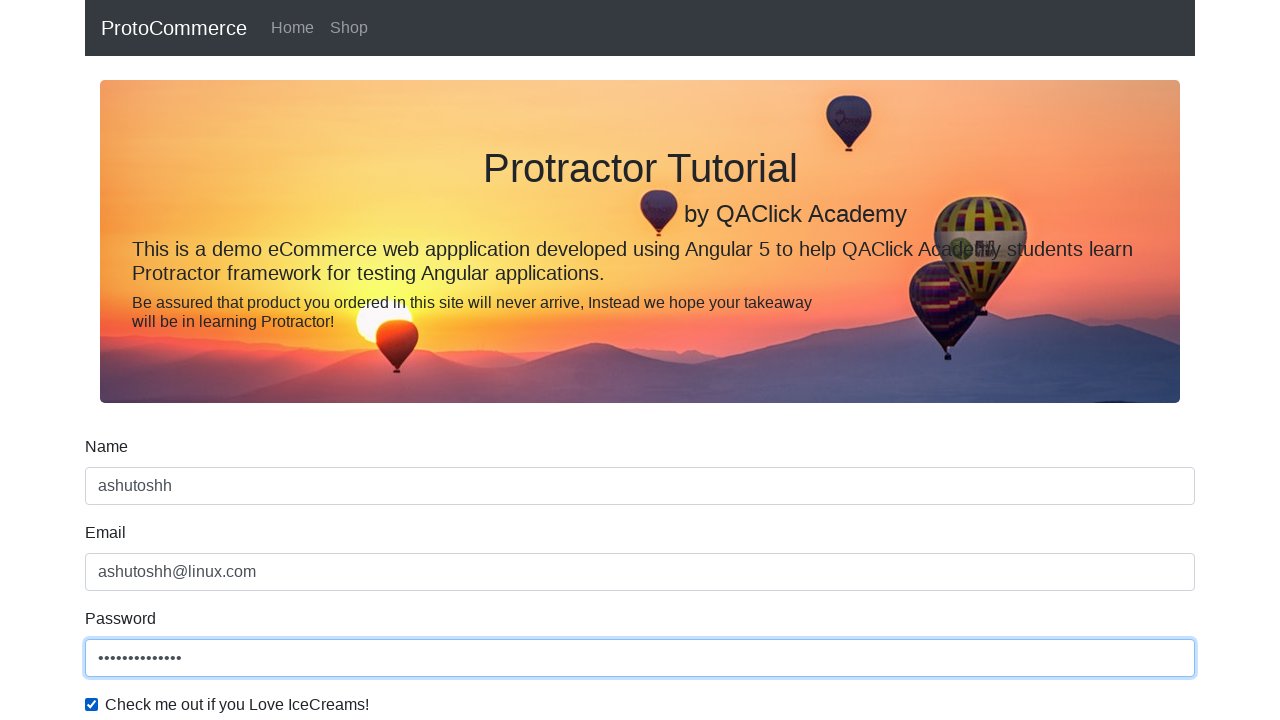

Selected second option from dropdown menu on #exampleFormControlSelect1
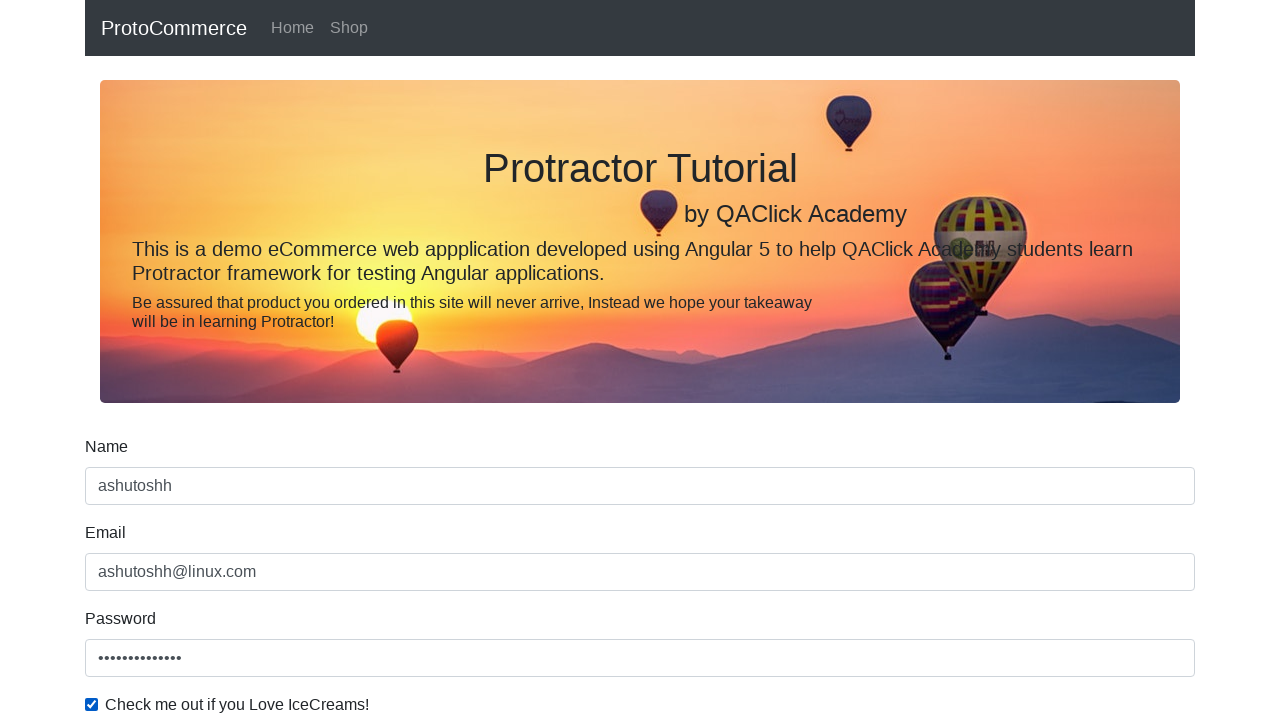

Clicked radio button option at (238, 360) on #inlineRadio1
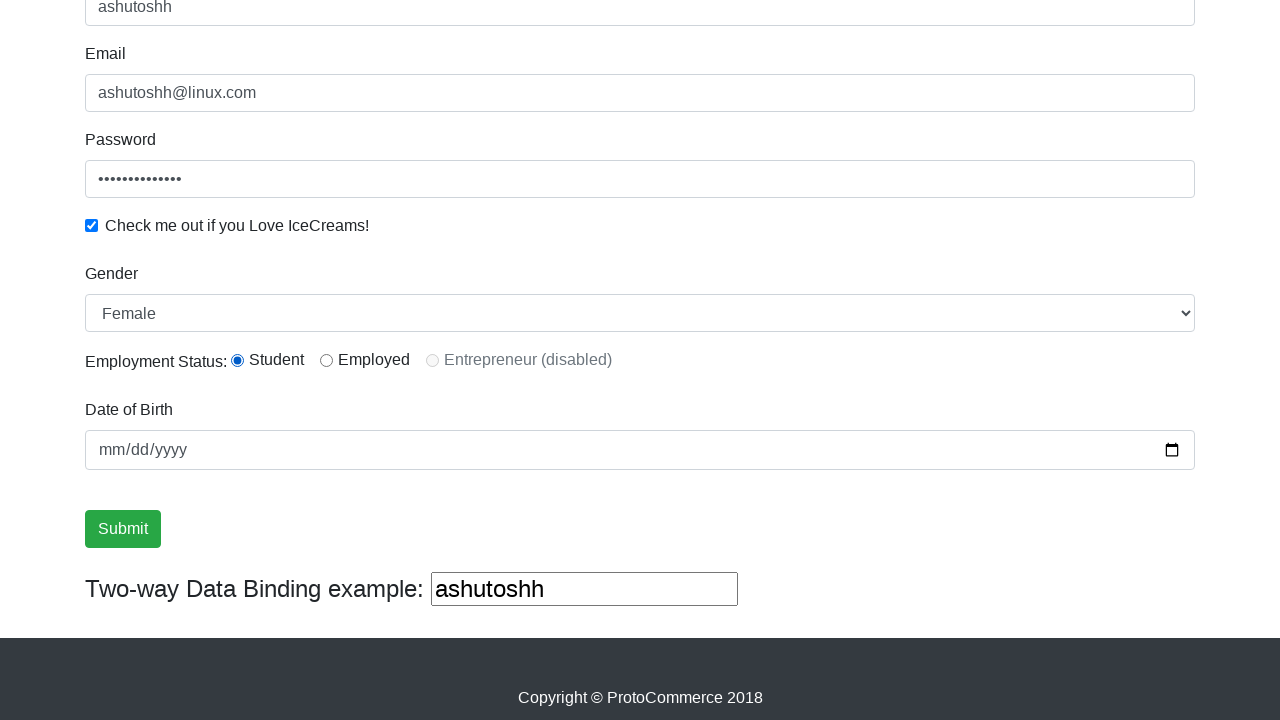

Clicked submit button to submit form at (123, 529) on input[type='submit']
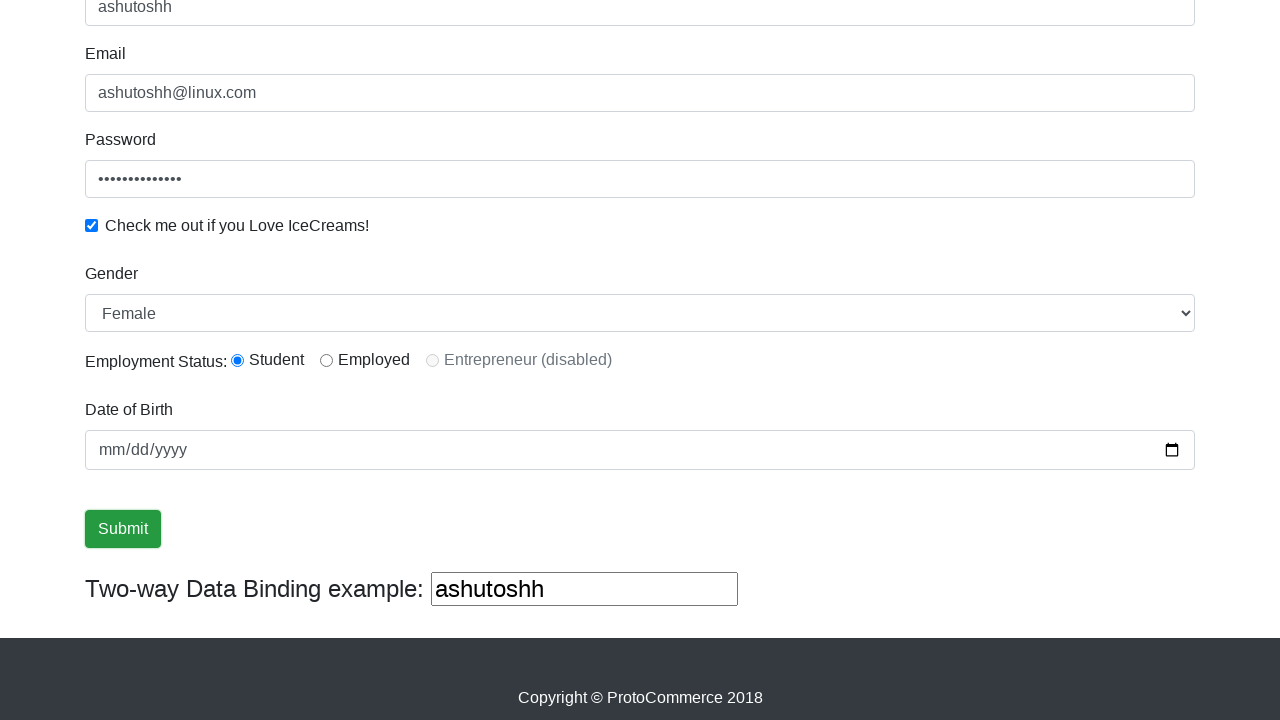

Success message appeared confirming form submission
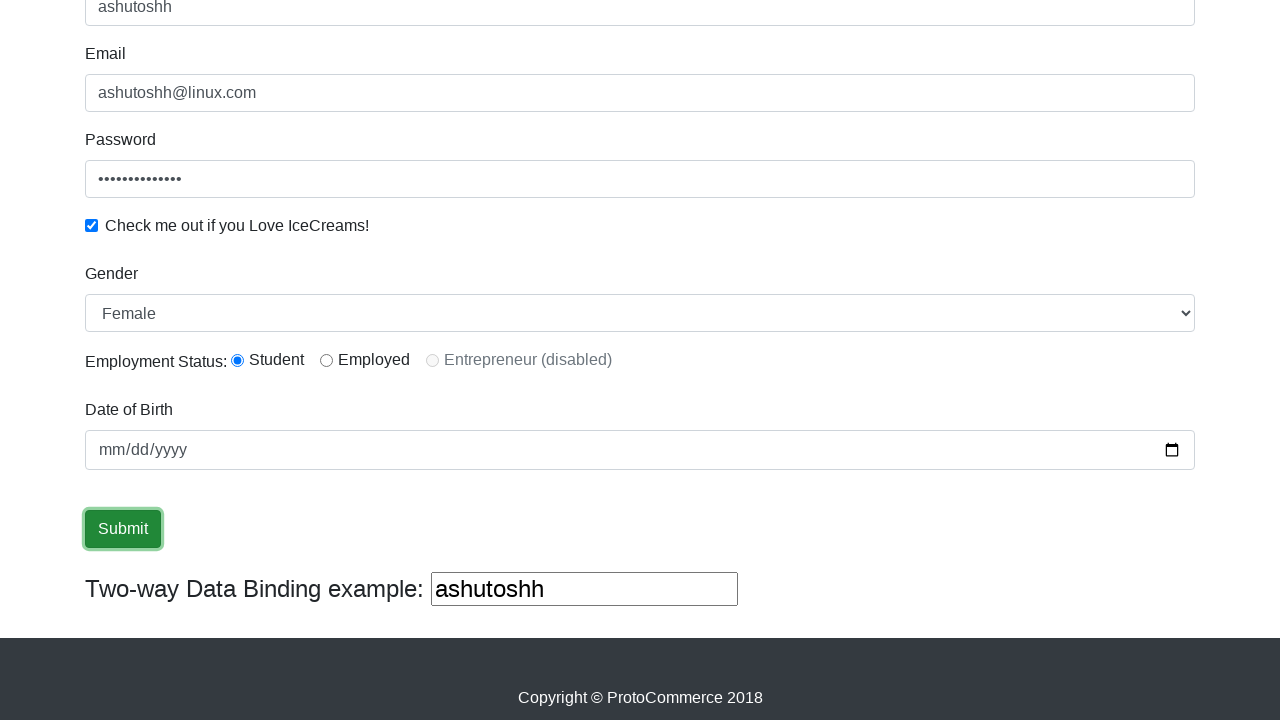

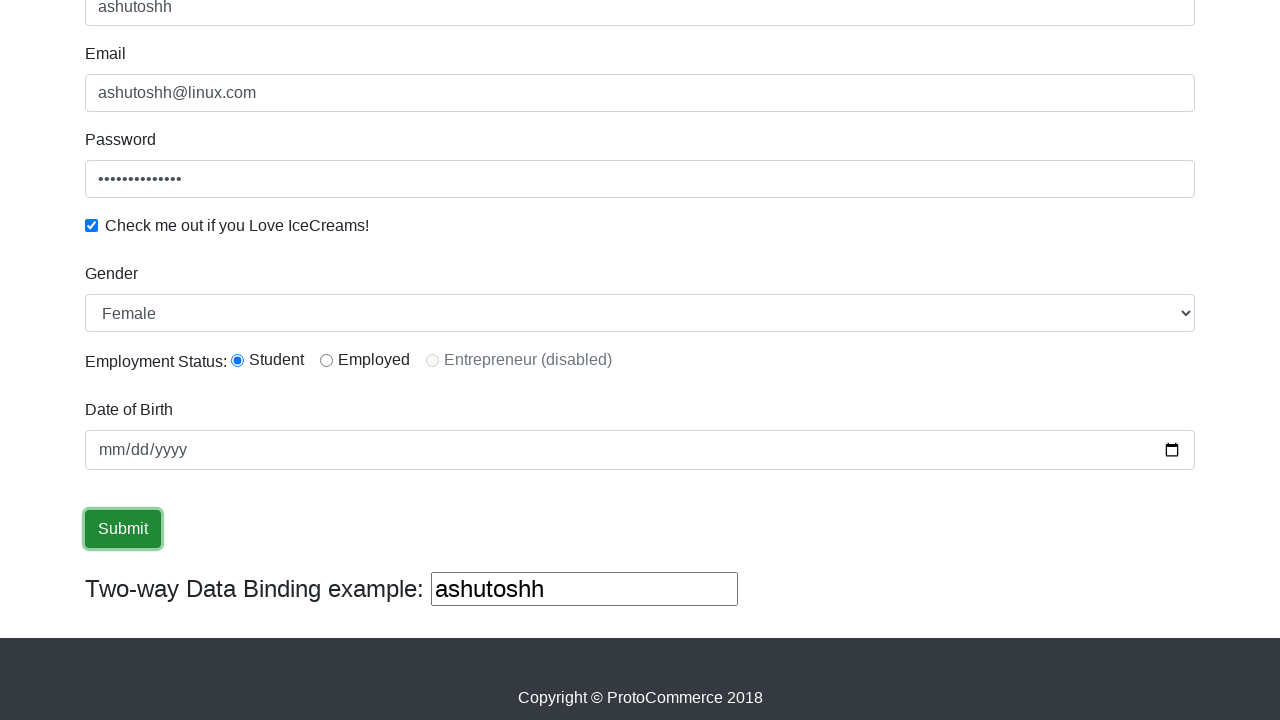